Tests various checkbox interactions including basic checkboxes, multi-select options, tri-state checkboxes, and toggle switches on a demo page

Starting URL: https://leafground.com/checkbox.xhtml

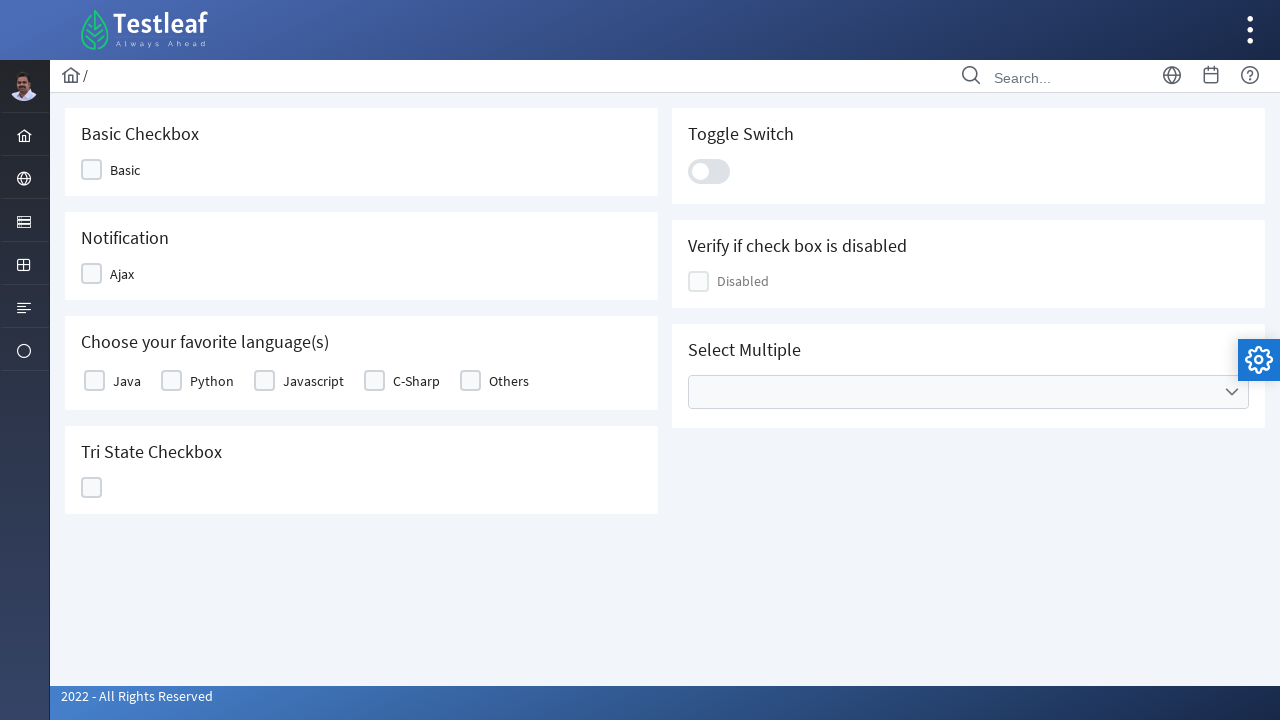

Clicked on the Basic checkbox at (125, 170) on xpath=//span[text()='Basic']
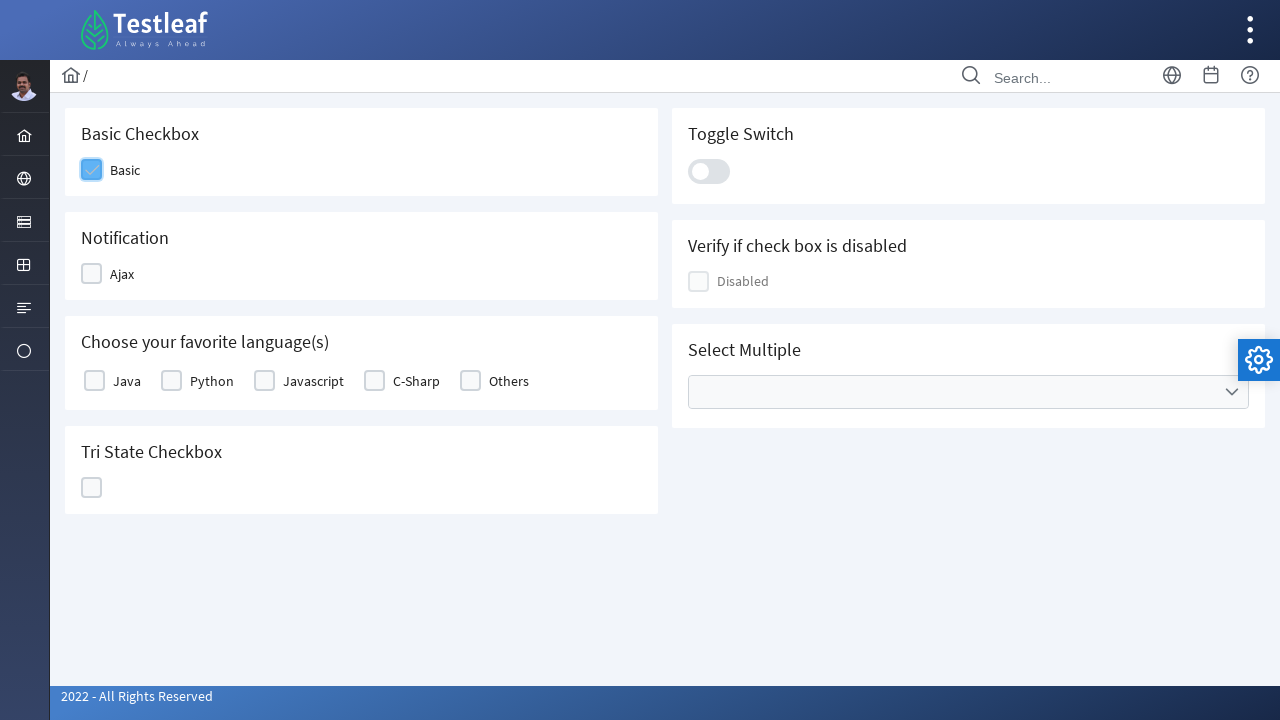

Clicked on the Ajax checkbox at (122, 274) on xpath=//span[text()='Ajax']
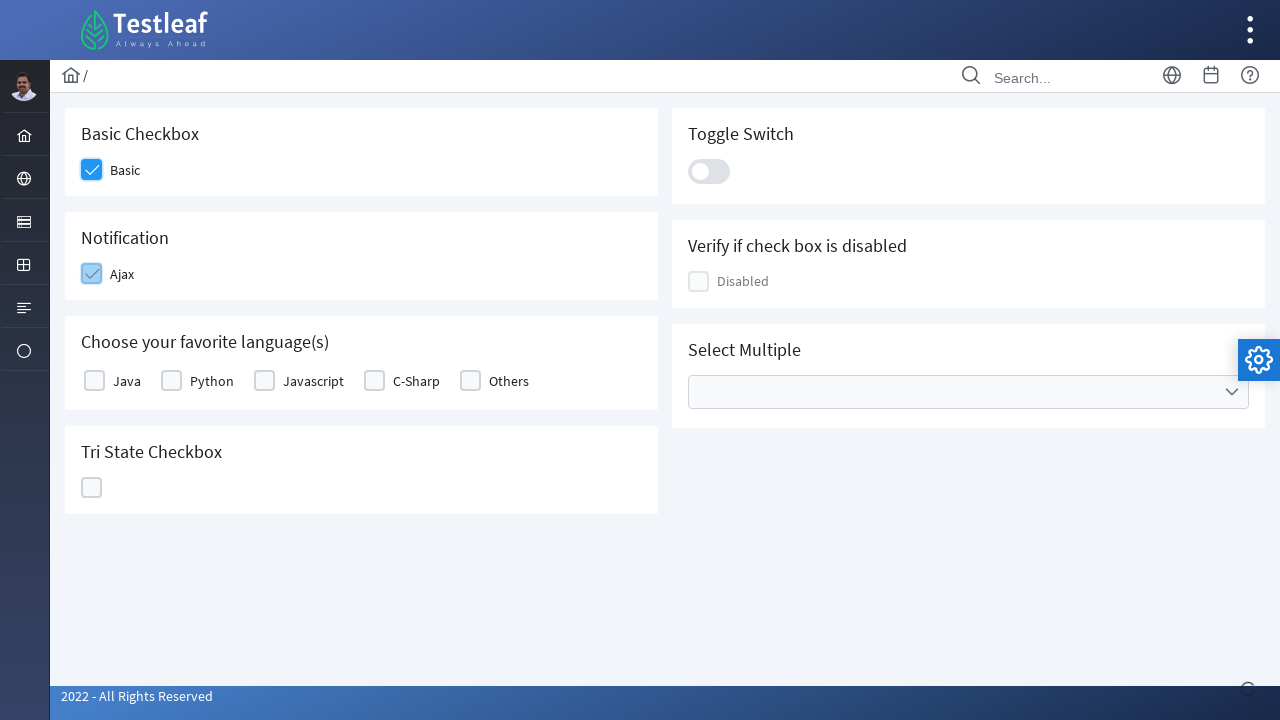

Waited for Ajax checkbox notification popup to appear
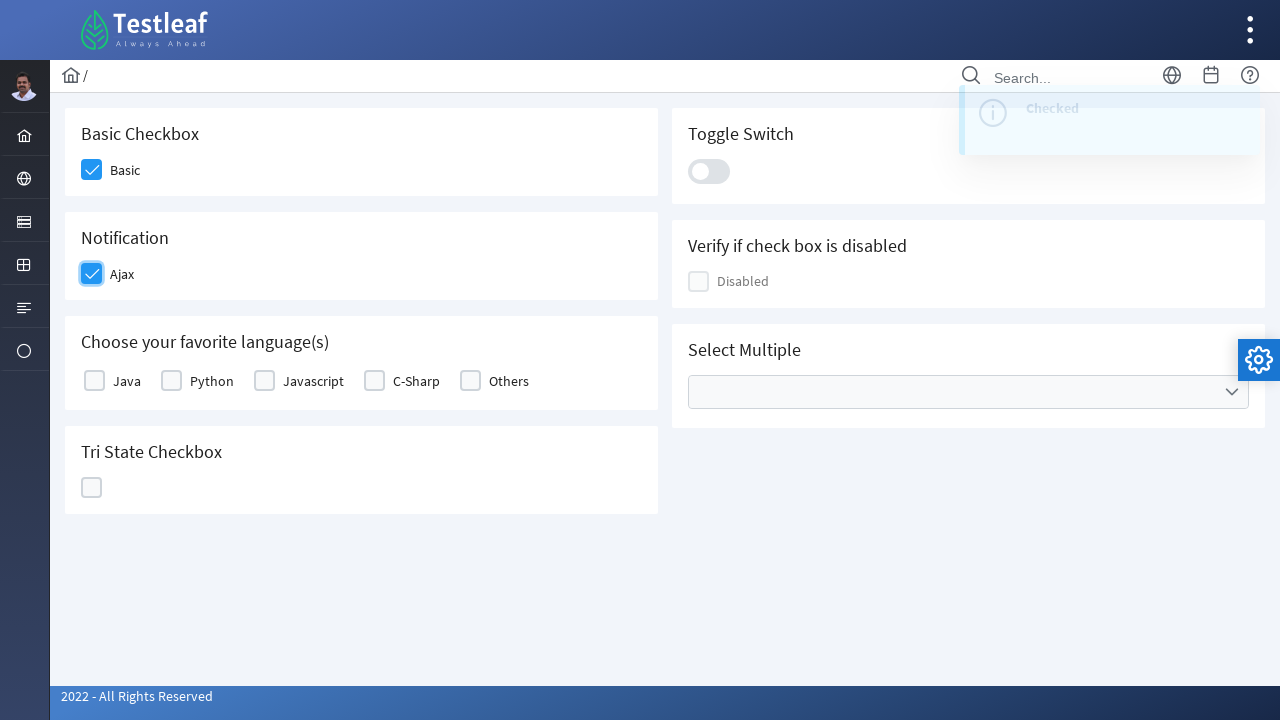

Clicked on Java checkbox at (127, 381) on xpath=//label[text()='Java']
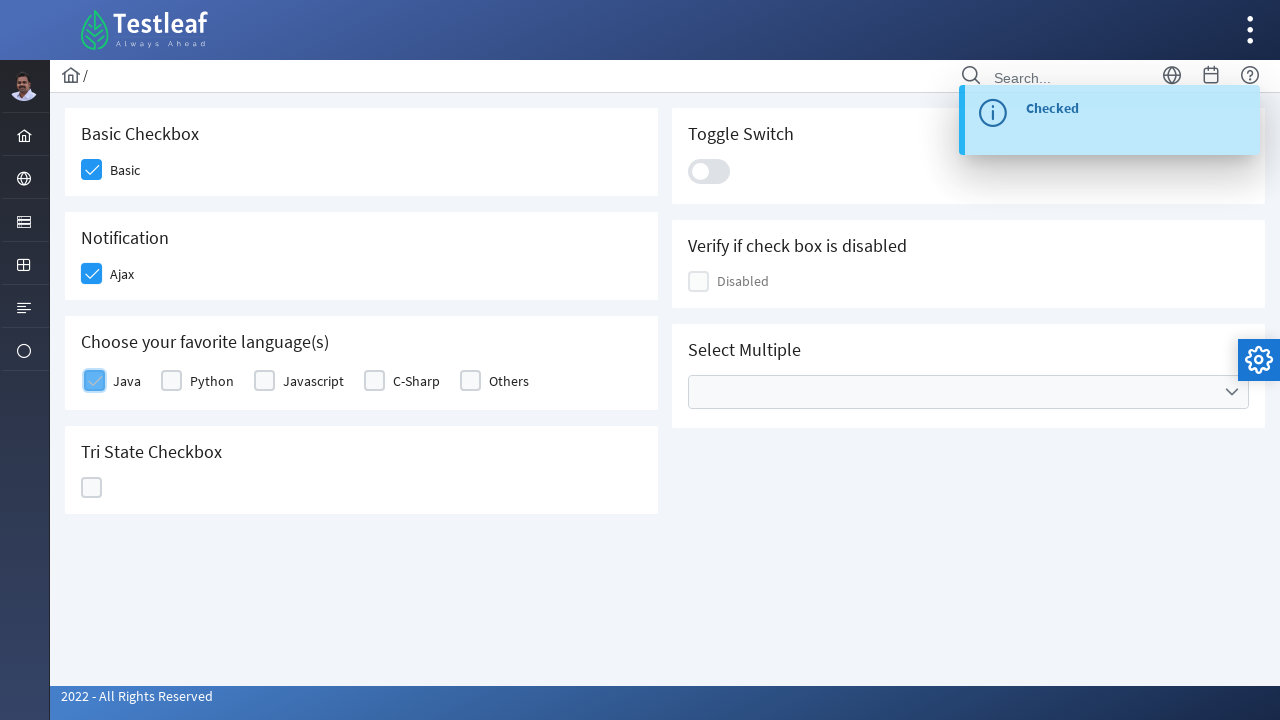

Clicked on Python checkbox at (212, 381) on xpath=//label[text()='Python']
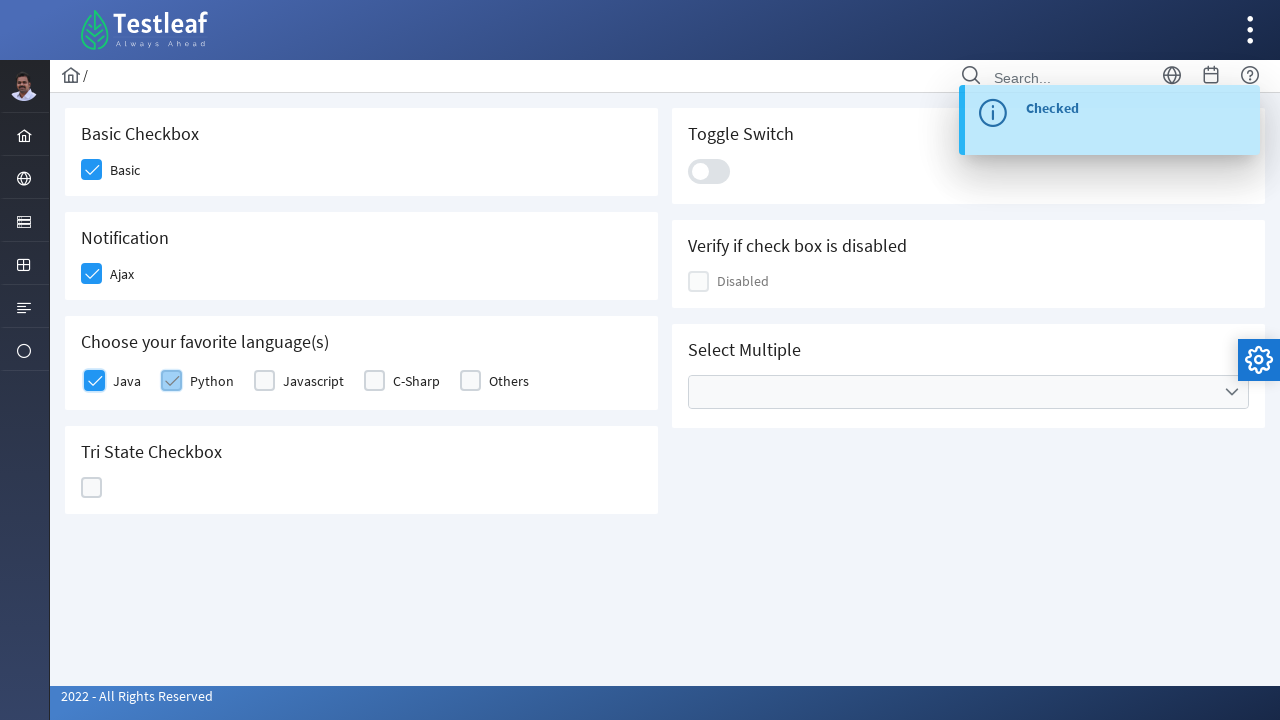

Clicked on Javascript checkbox at (314, 381) on xpath=//label[text()='Javascript']
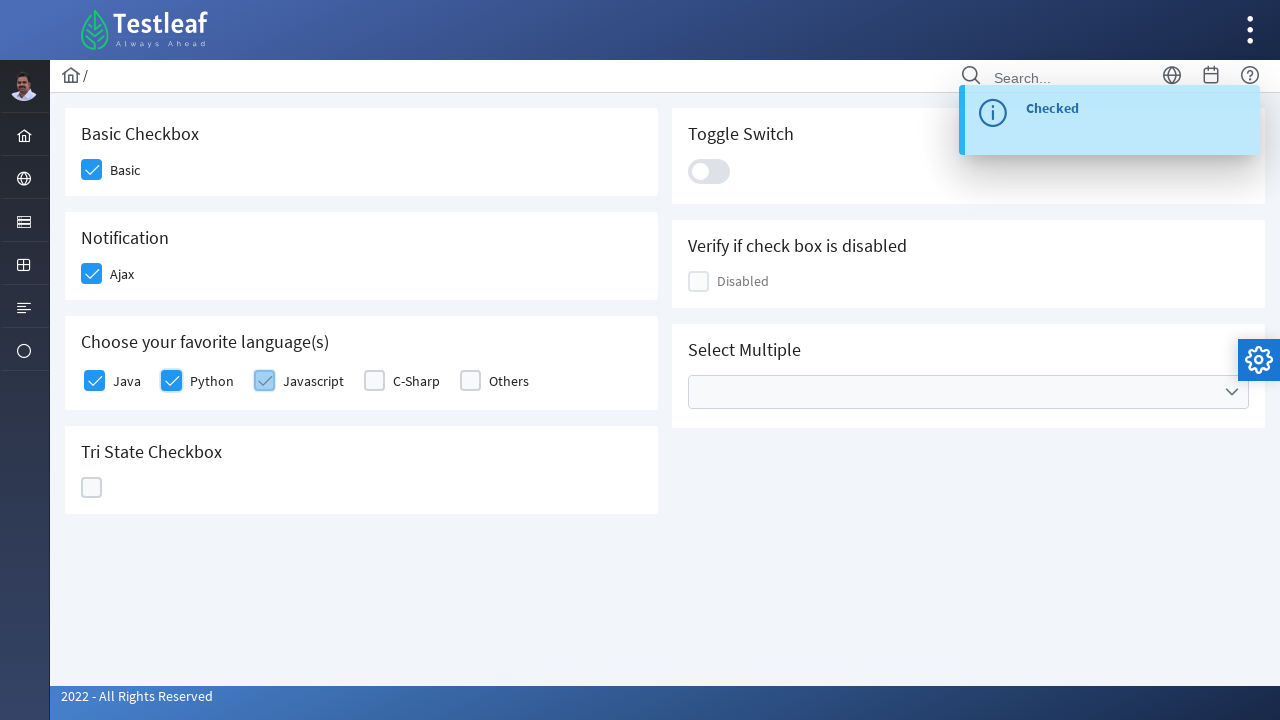

Clicked on the tri-state checkbox at (92, 488) on xpath=//div[contains(@id, 'ajaxTriState')]//div[contains(@class, 'ui-chkbox-box'
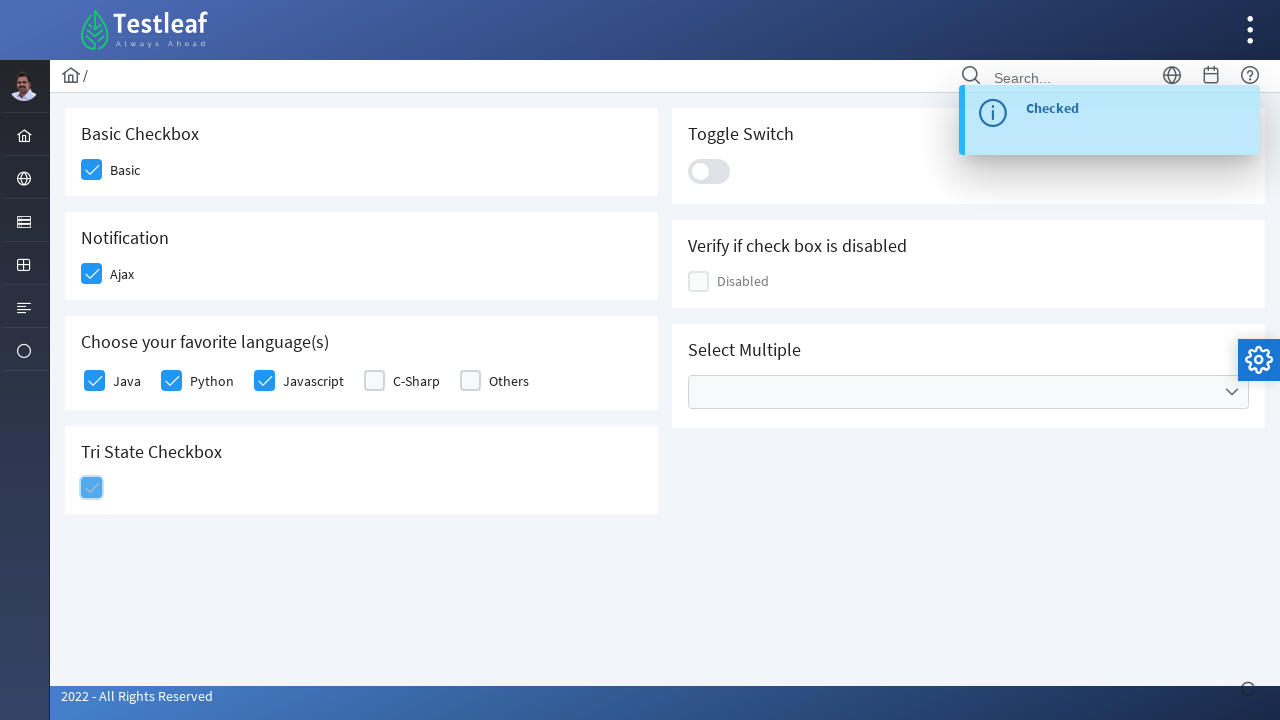

Waited for tri-state checkbox state change notification
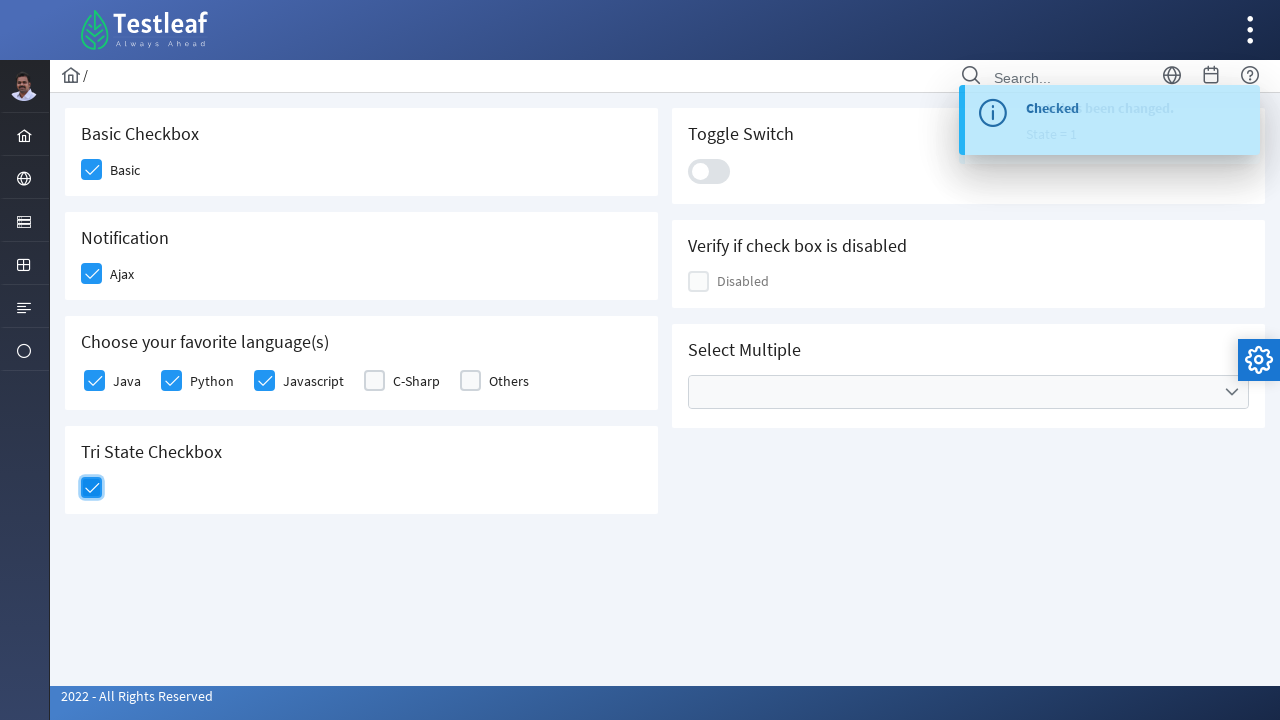

Clicked on the toggle switch at (709, 171) on xpath=//div[@class='ui-toggleswitch-slider']
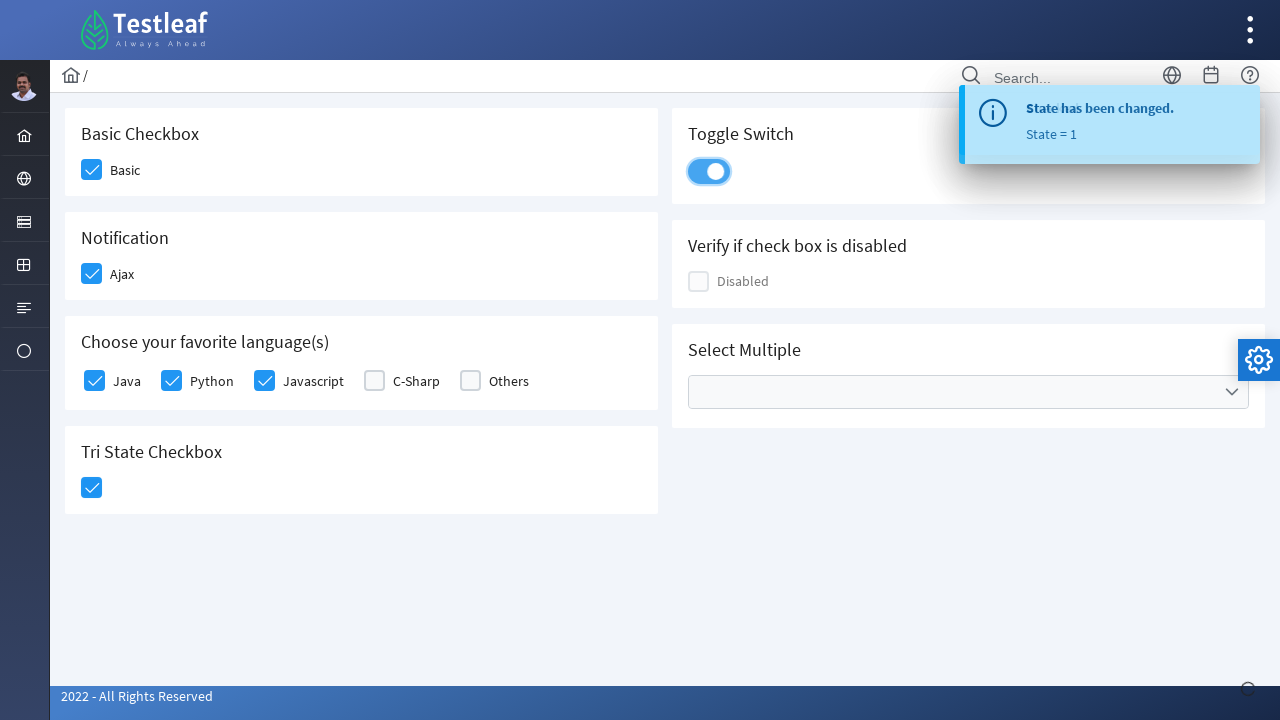

Waited for toggle switch notification popup to appear
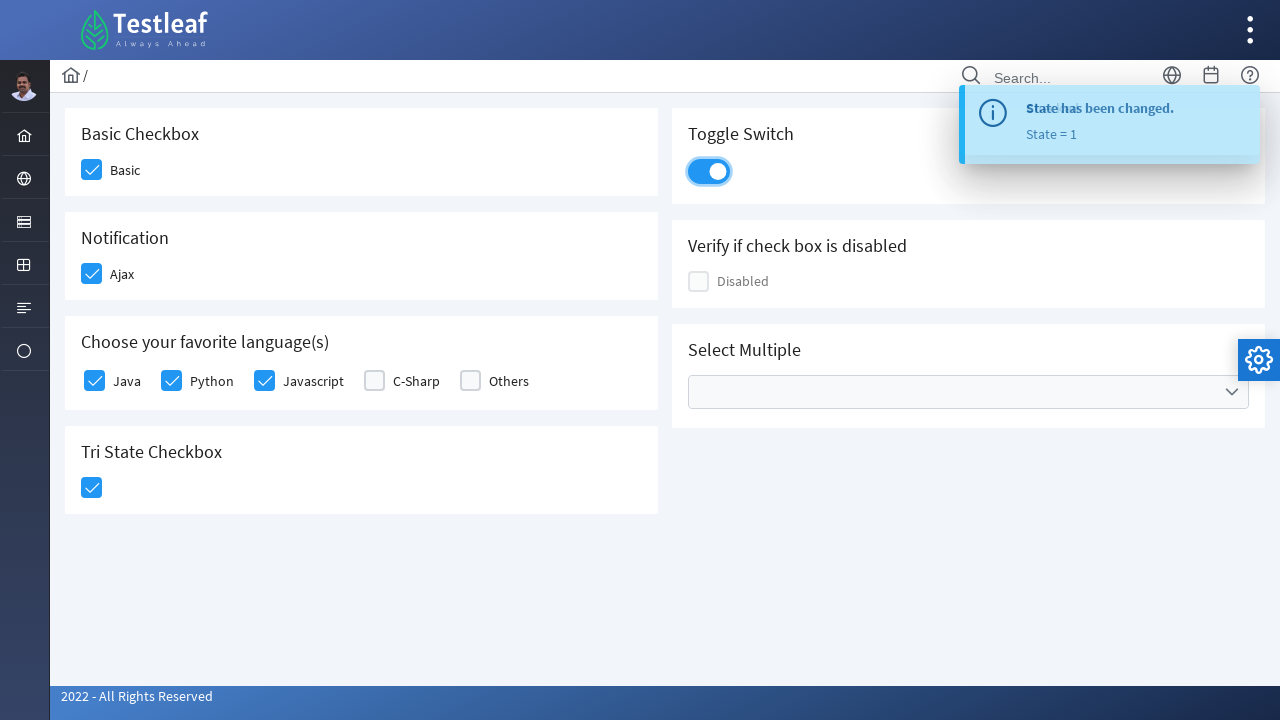

Clicked on Select Multiple dropdown to open it at (968, 392) on xpath=//div[./*[text() = 'Select Multiple']]/div
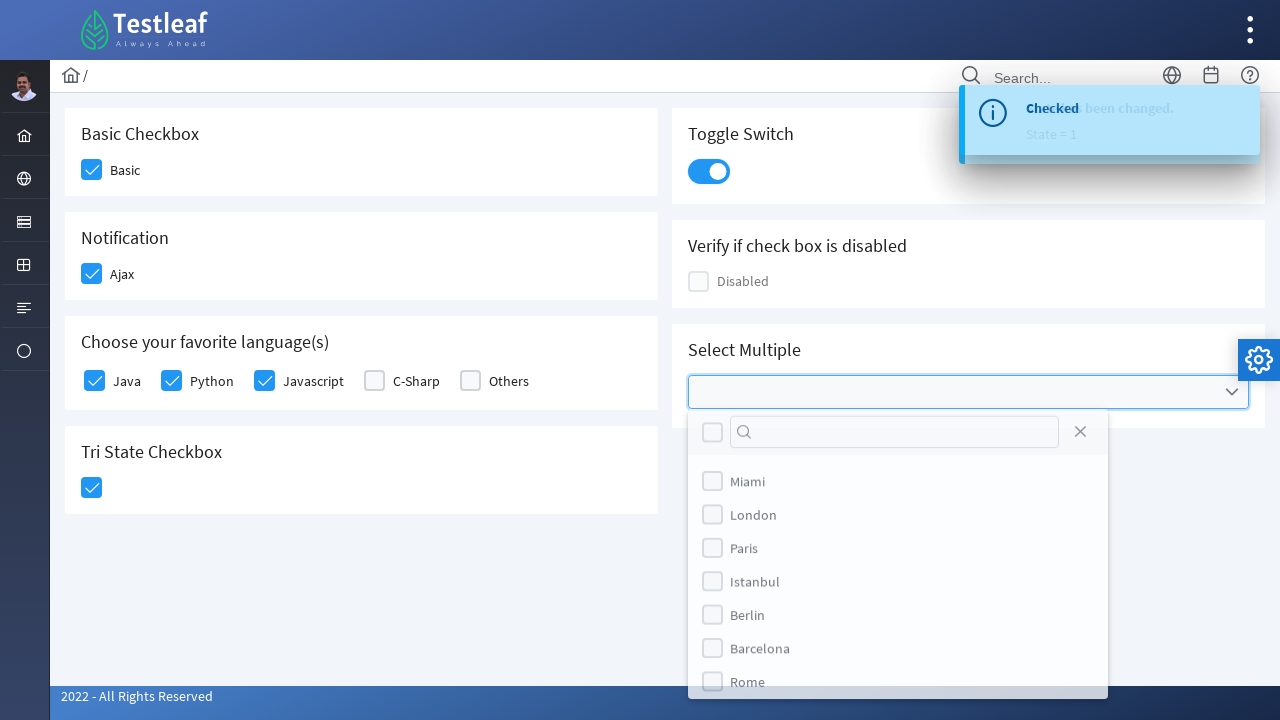

Selected London from the cities list at (754, 519) on xpath=//ul[@role='group']//label >> nth=1
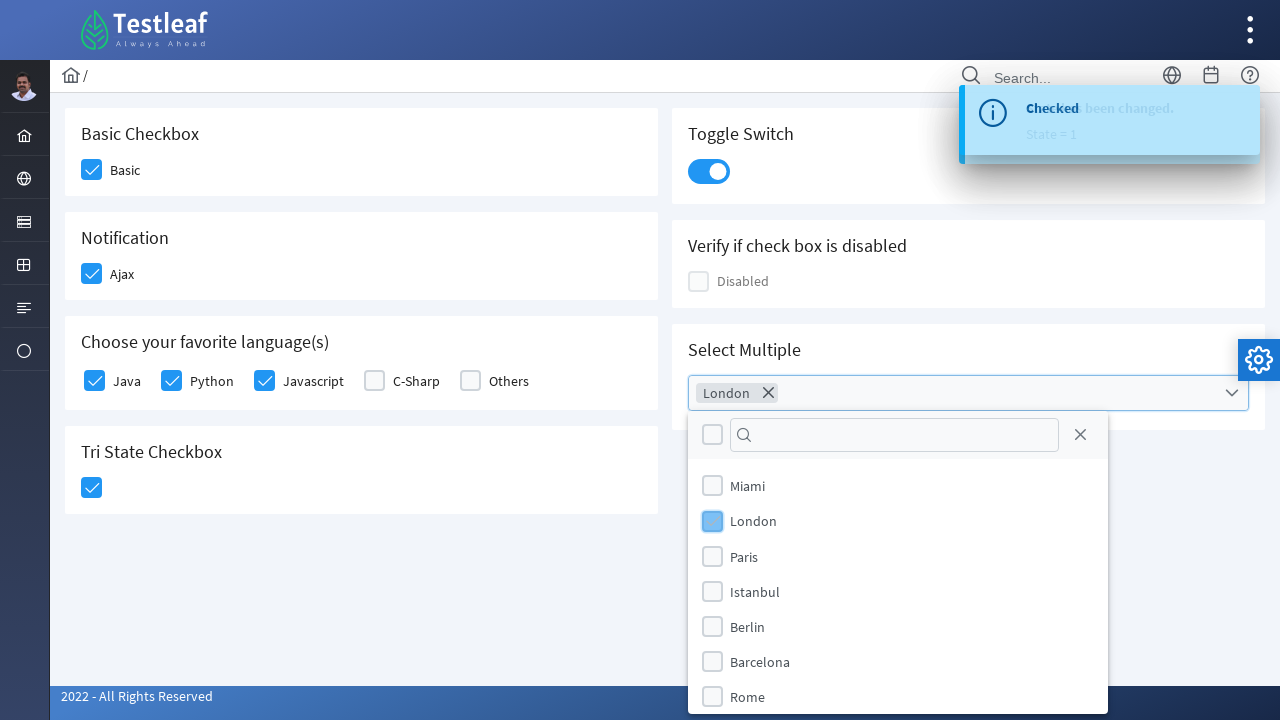

Selected Paris from the cities list at (744, 556) on xpath=//ul[@role='group']//label >> nth=2
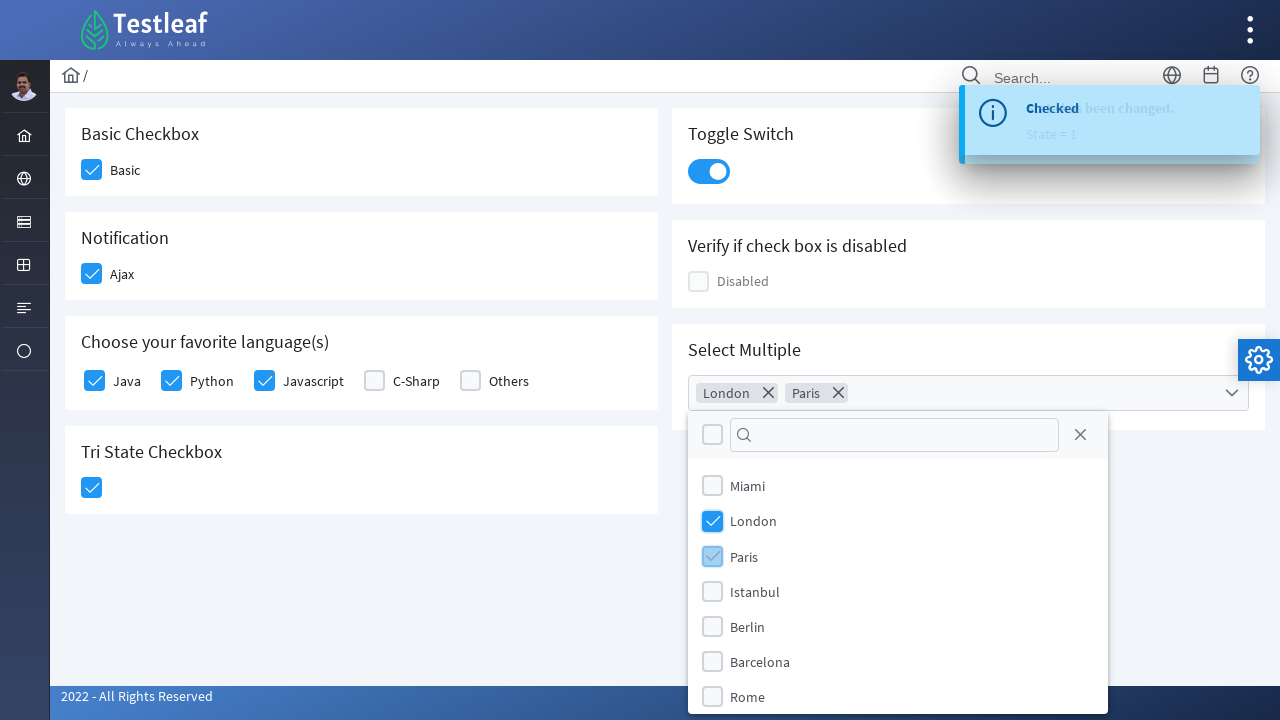

Selected Berlin from the cities list at (748, 626) on xpath=//ul[@role='group']//label >> nth=4
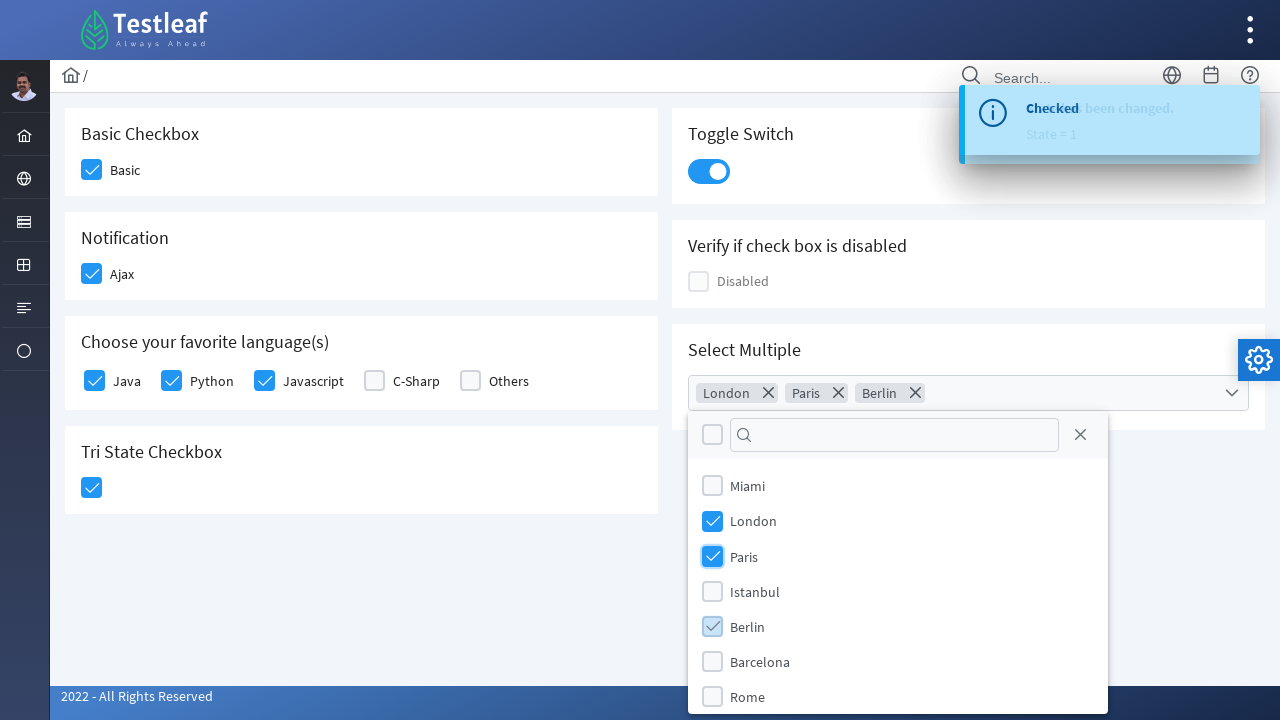

Selected Amsterdam from the cities list at (765, 688) on xpath=//ul[@role='group']//label >> nth=8
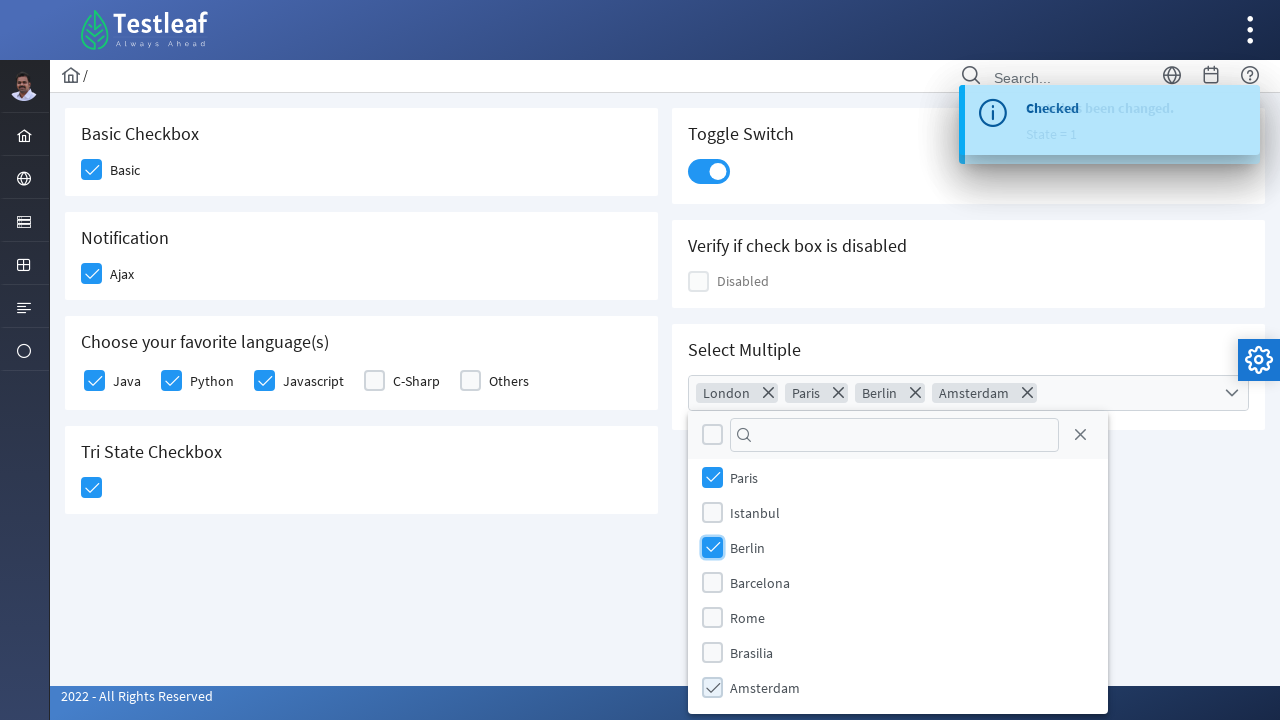

Closed the Select Multiple dropdown at (1080, 435) on xpath=//a[@aria-label='Close']
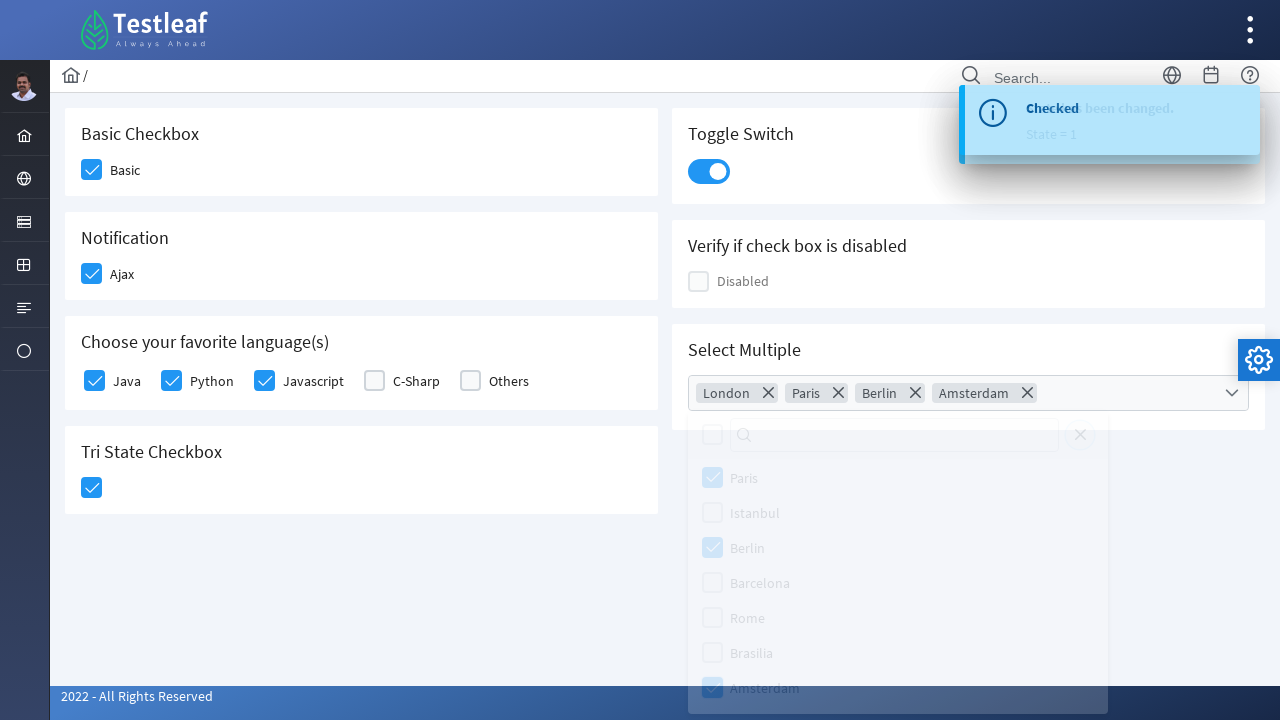

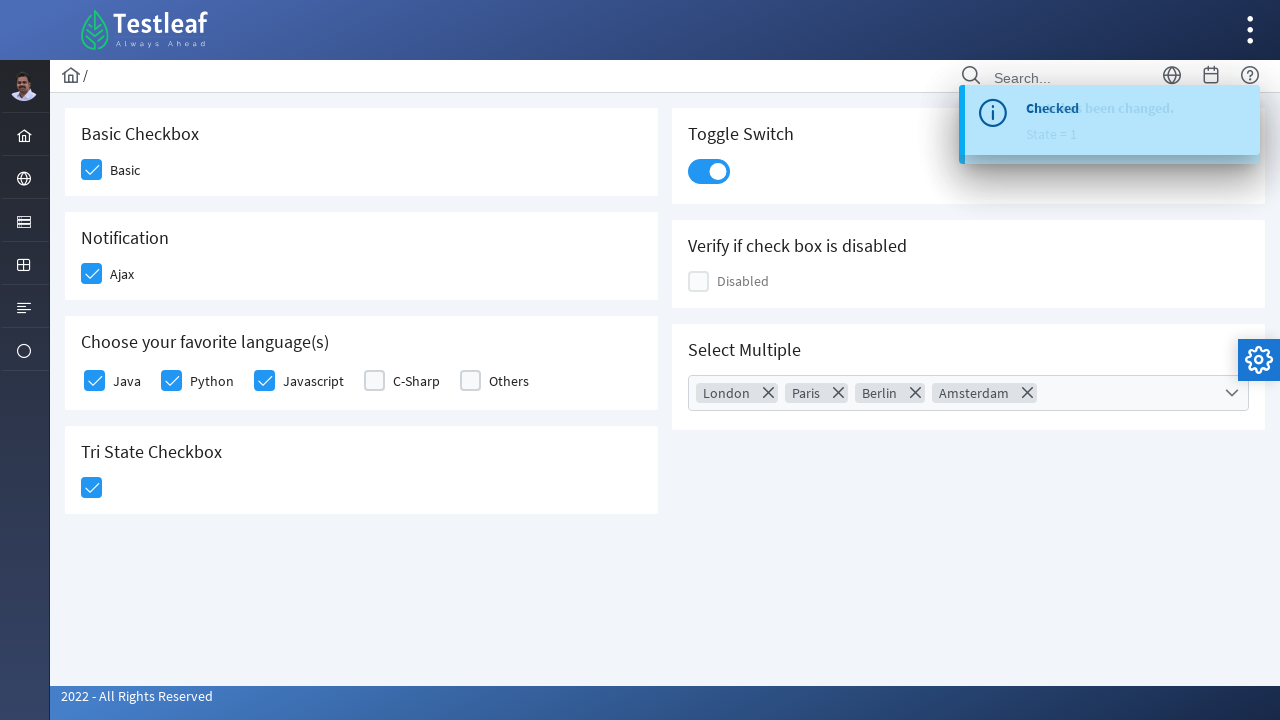